Tests double-click functionality by performing a double-click action on a button and verifying the success message appears

Starting URL: https://demoqa.com/buttons

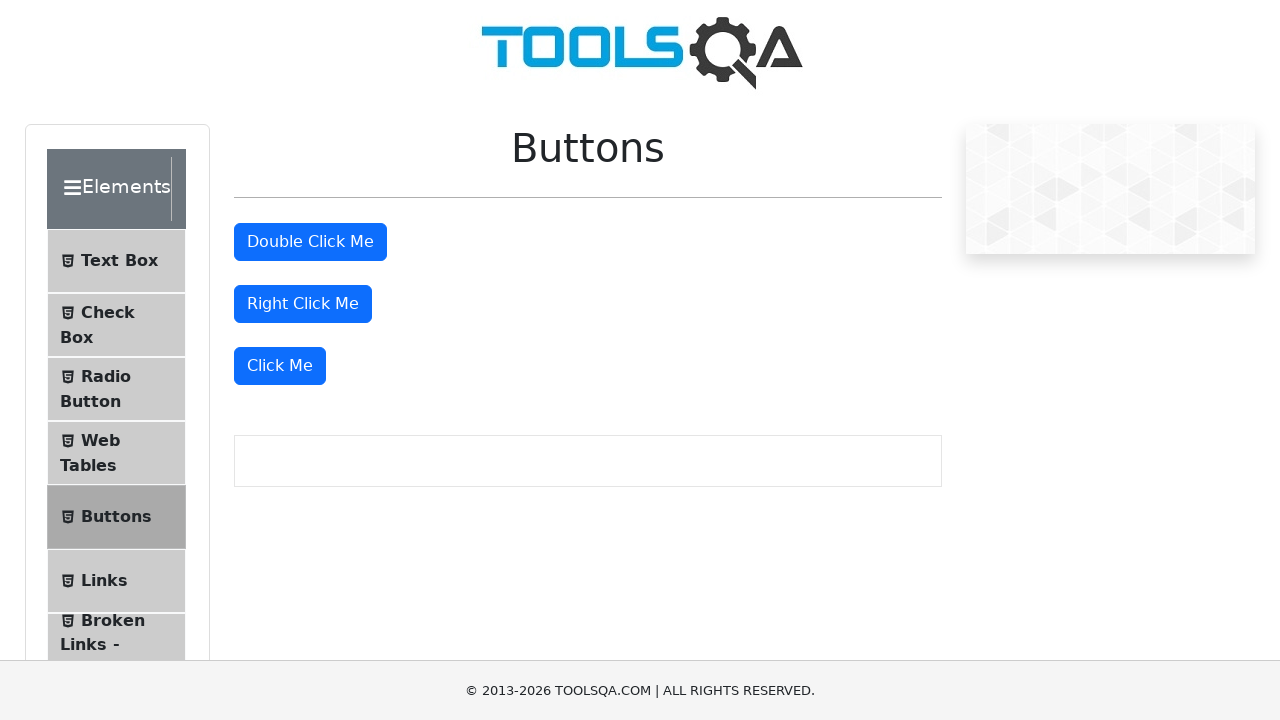

Double-clicked the double click button at (310, 242) on button#doubleClickBtn
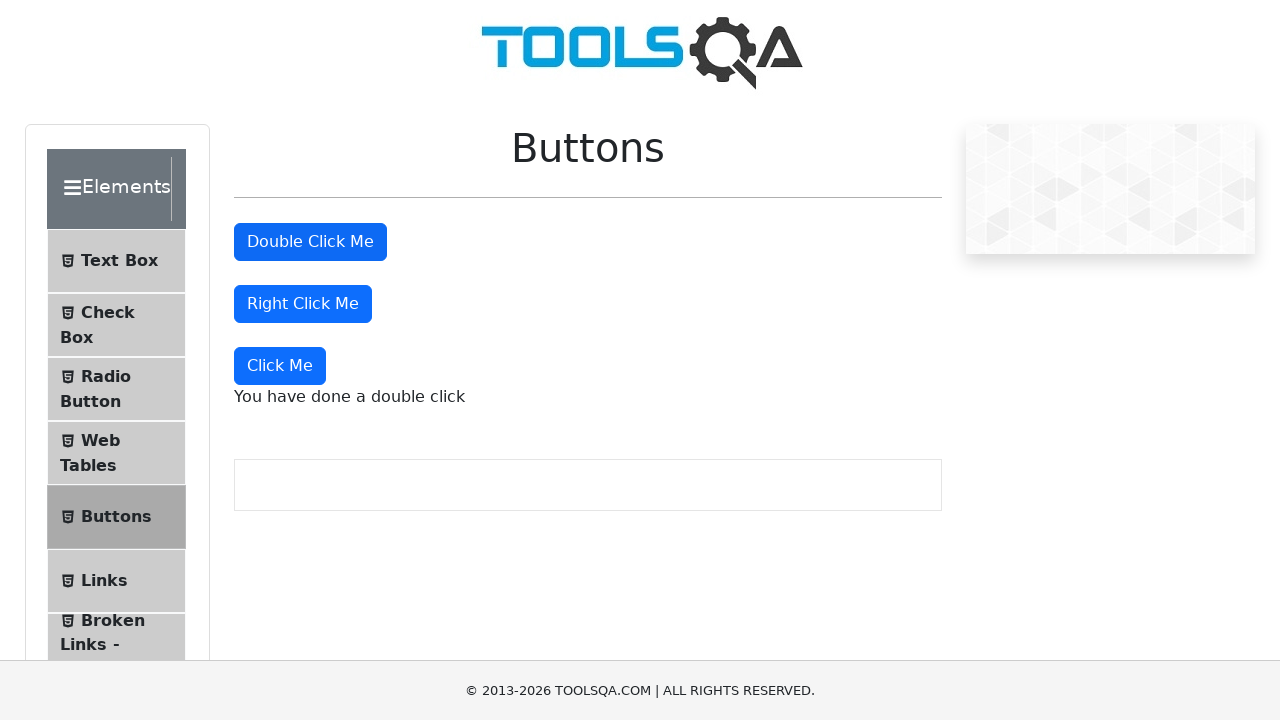

Double click success message appeared
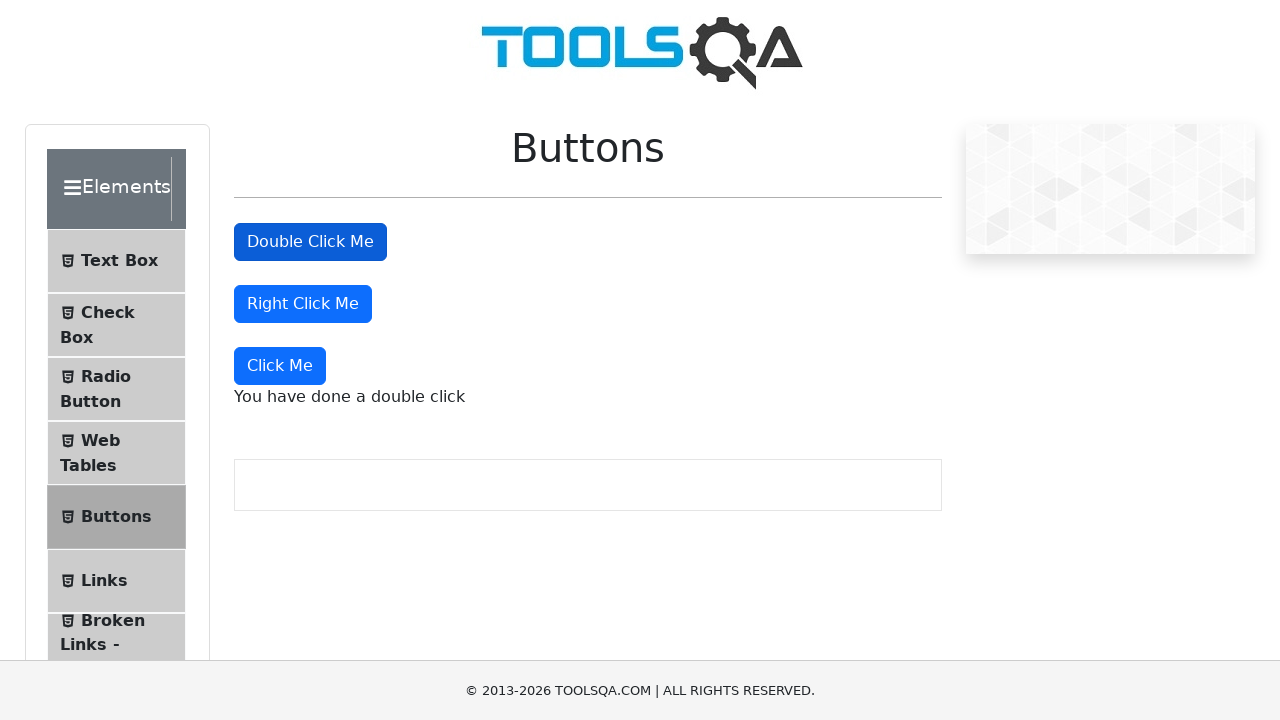

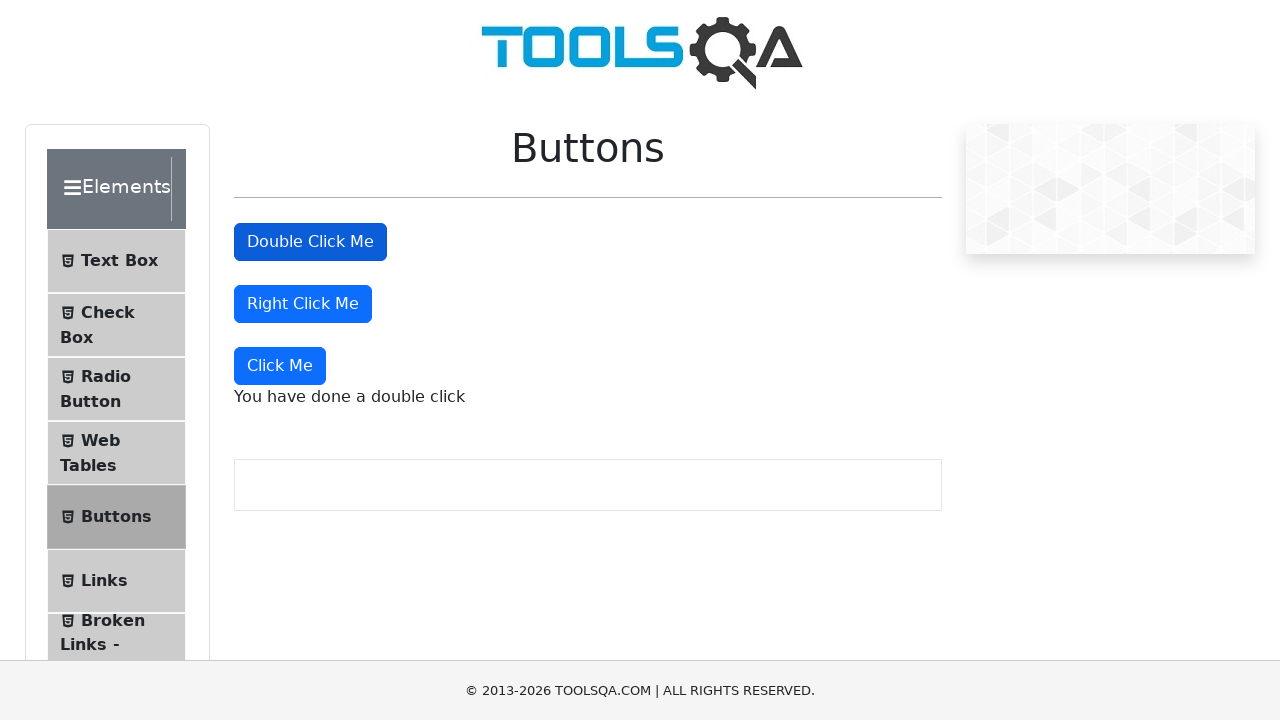